Tests radio button selection on Angular Material demo by selecting the Summer option and verifying it is selected.

Starting URL: https://material.angular.io/components/radio/examples

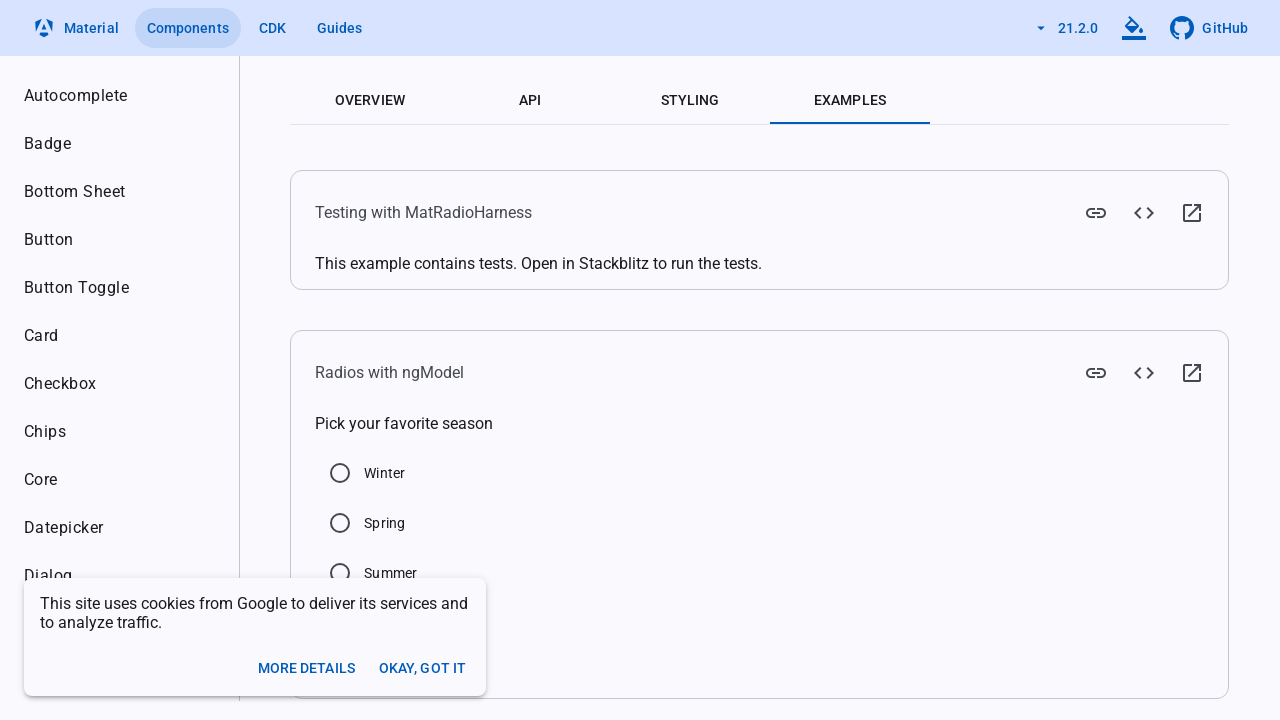

Waited for Summer radio button to load
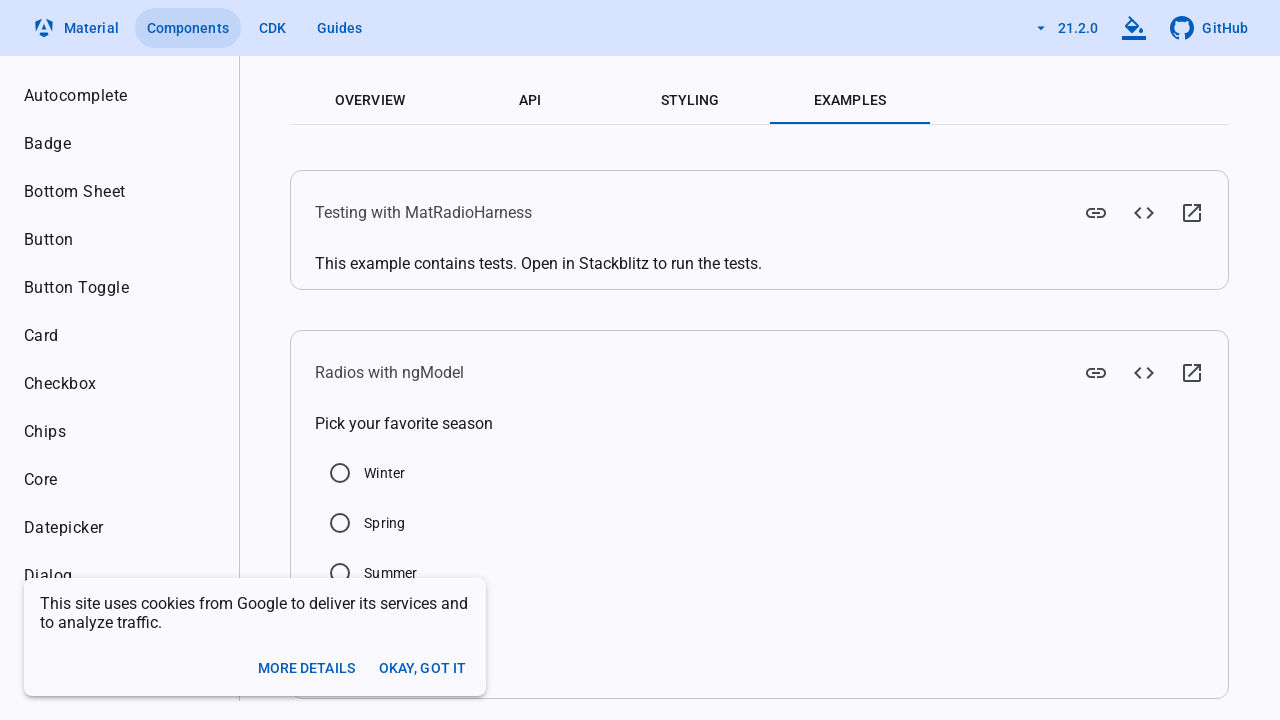

Clicked Summer radio button to select it at (340, 573) on input[value='Summer']
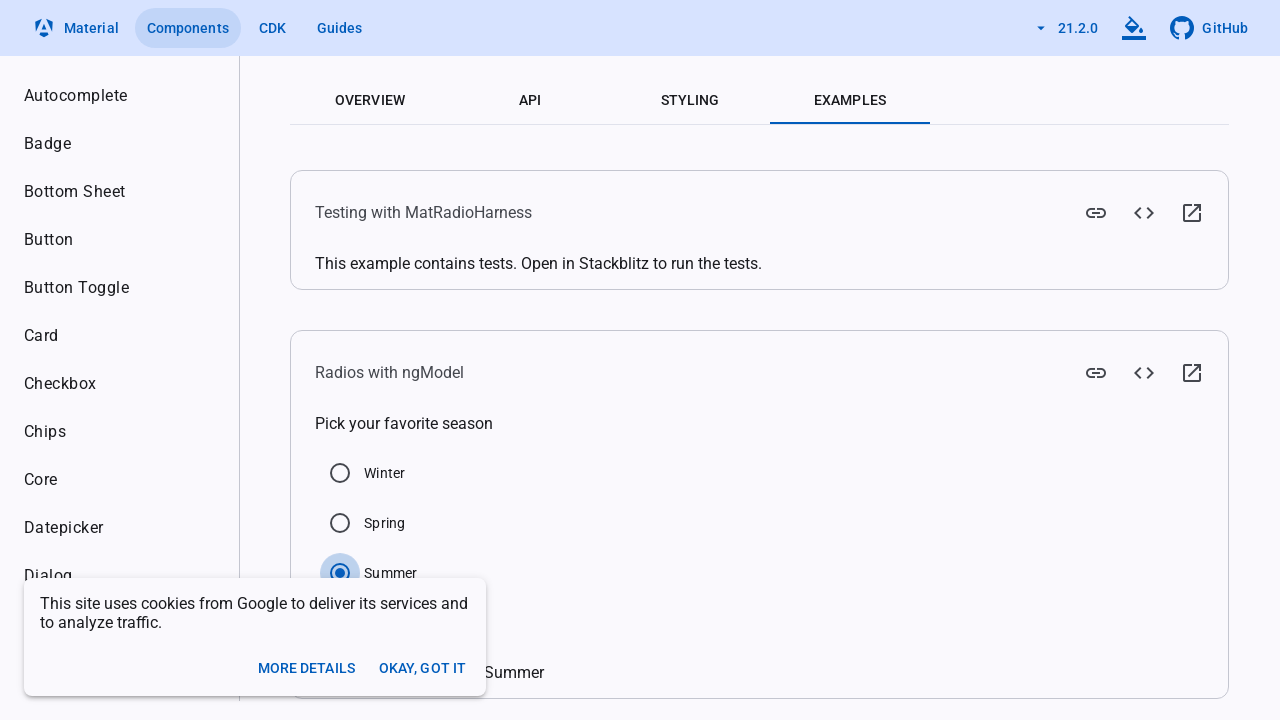

Verified Summer radio button is selected
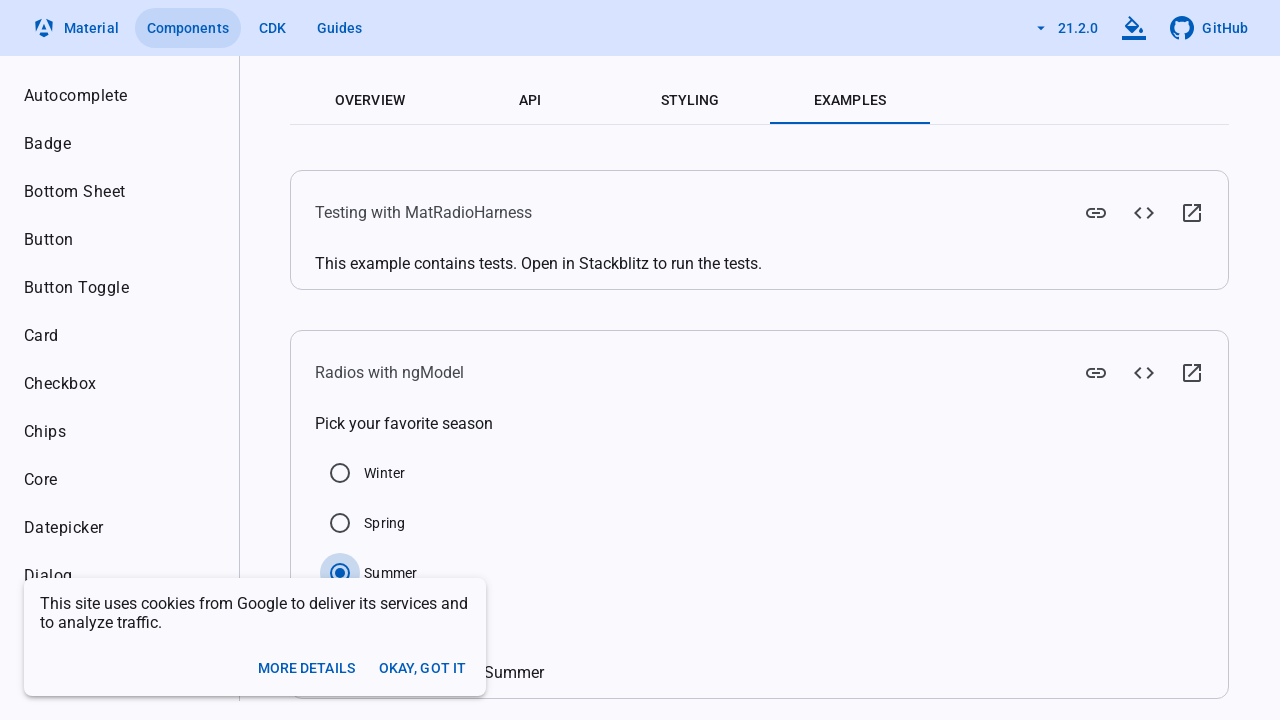

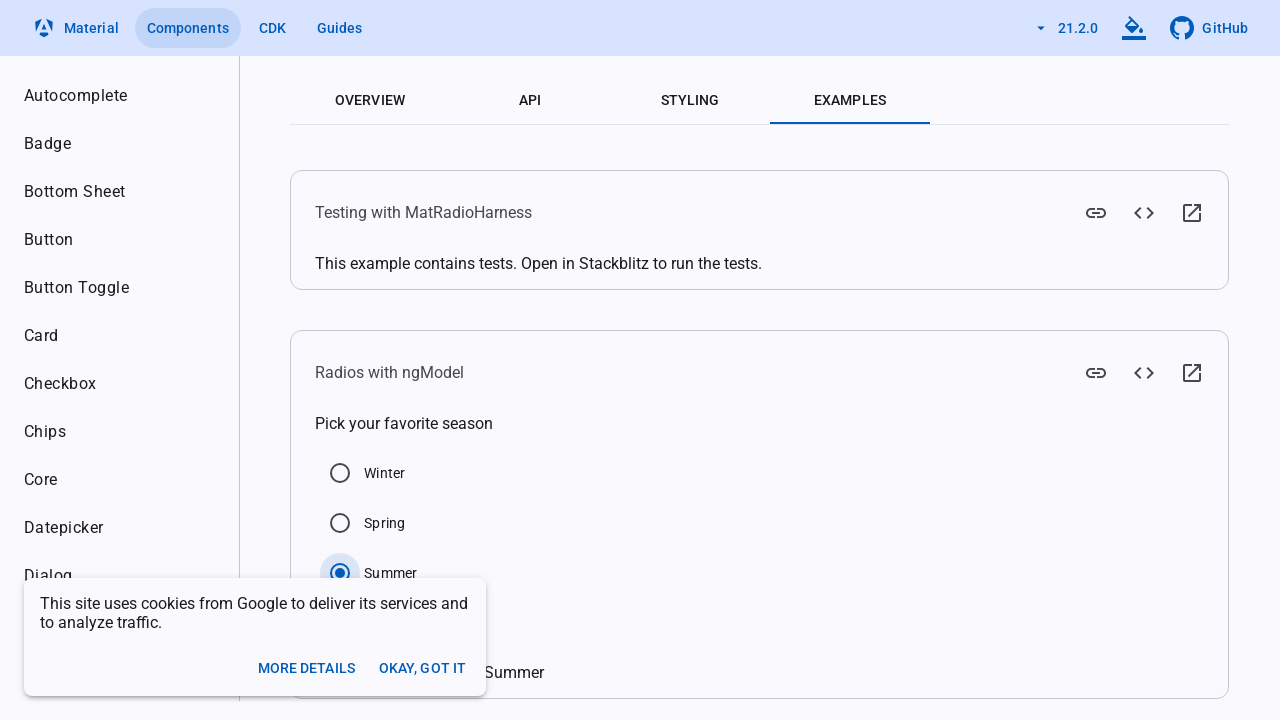